Tests jQuery UI menu by navigating through menu items using hover and click

Starting URL: http://the-internet.herokuapp.com/jqueryui/menu#

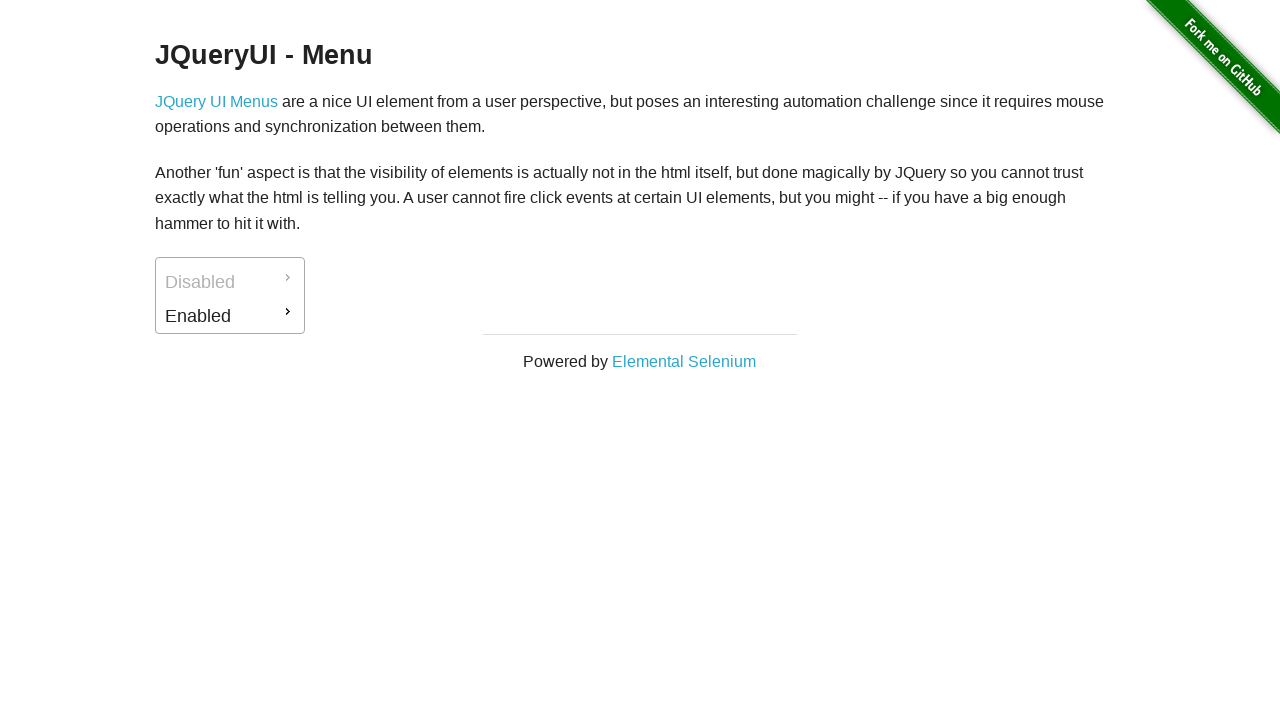

Hovered over Enabled menu item at (230, 316) on #ui-id-2
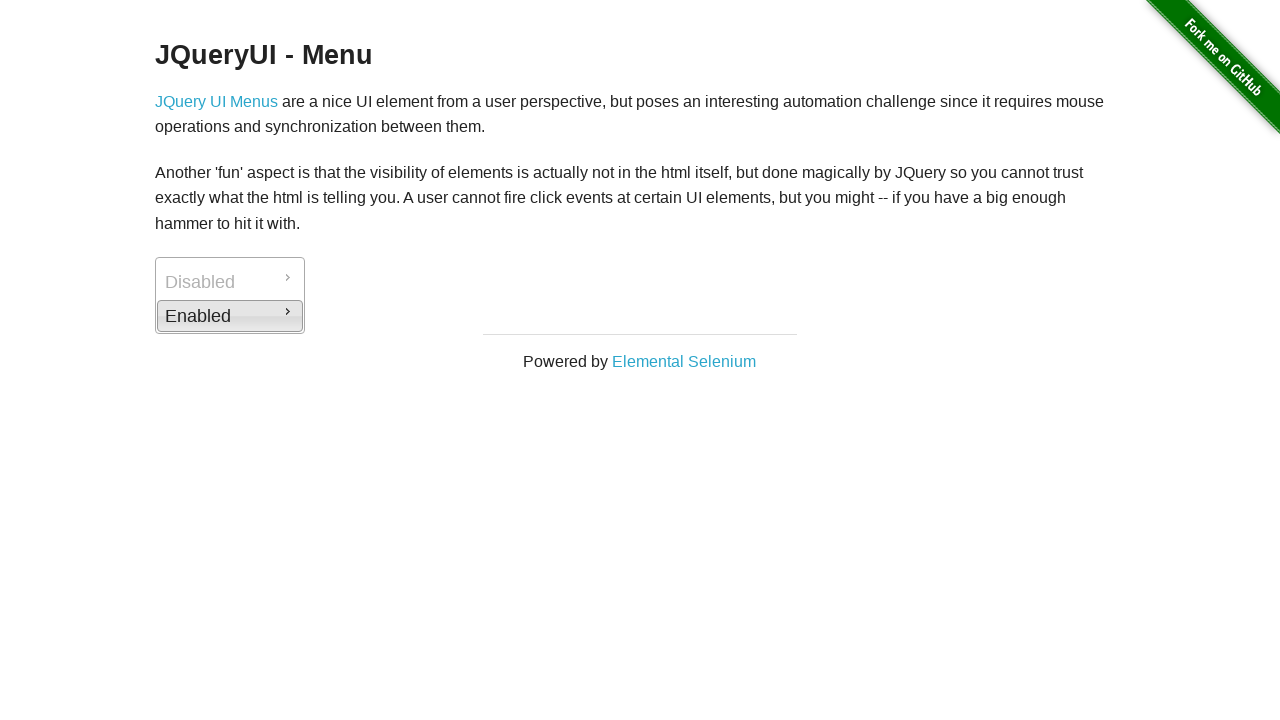

Clicked Enabled menu item at (230, 316) on #ui-id-2
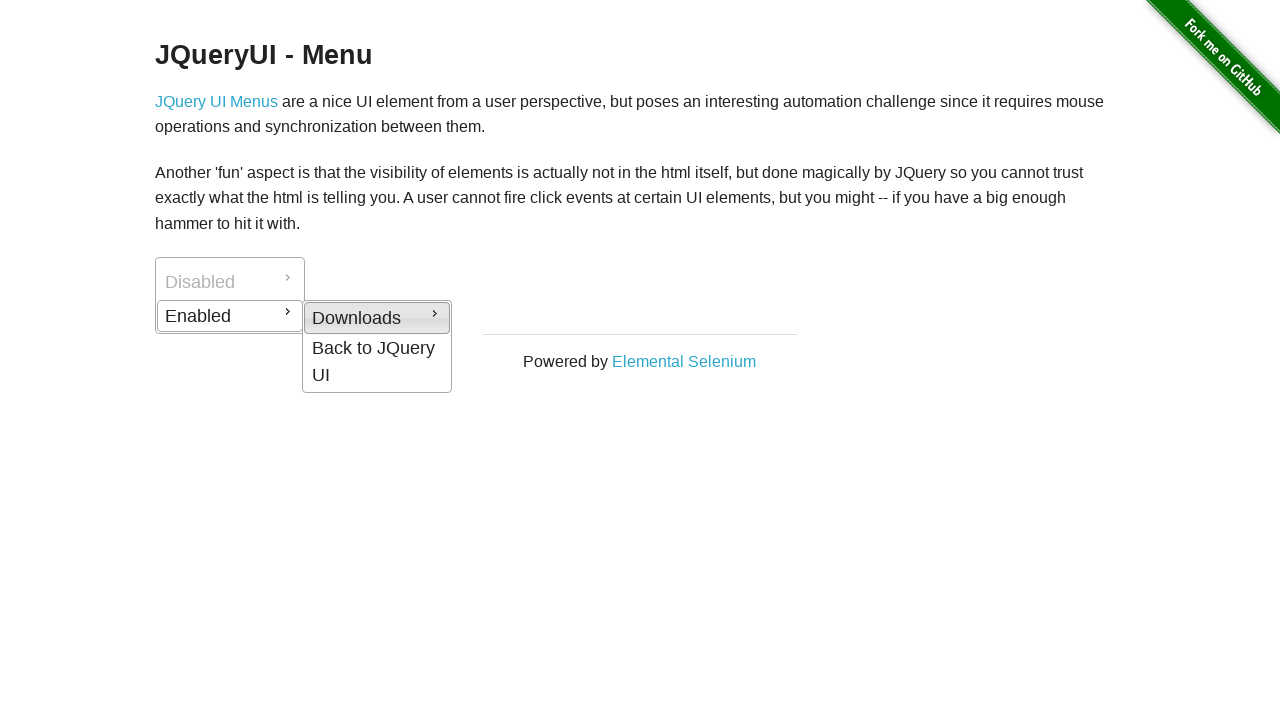

Waited for menu animation to complete
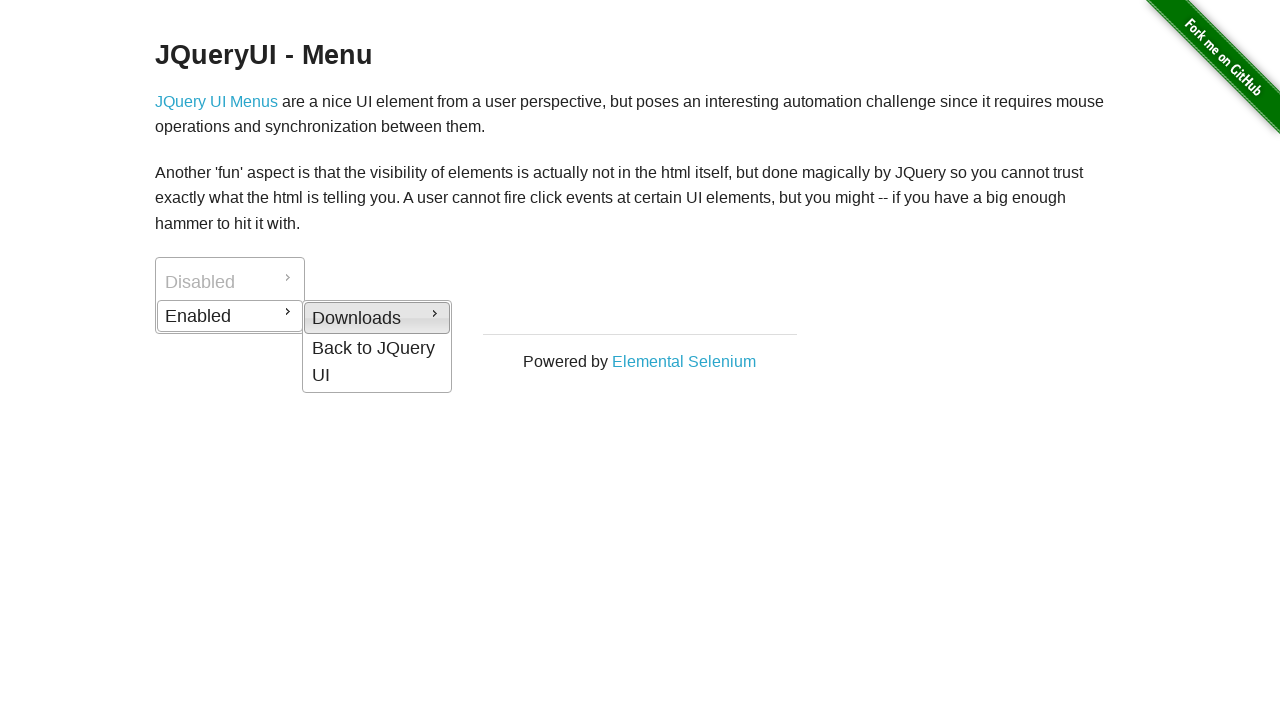

Clicked Downloads submenu item at (377, 318) on #ui-id-4
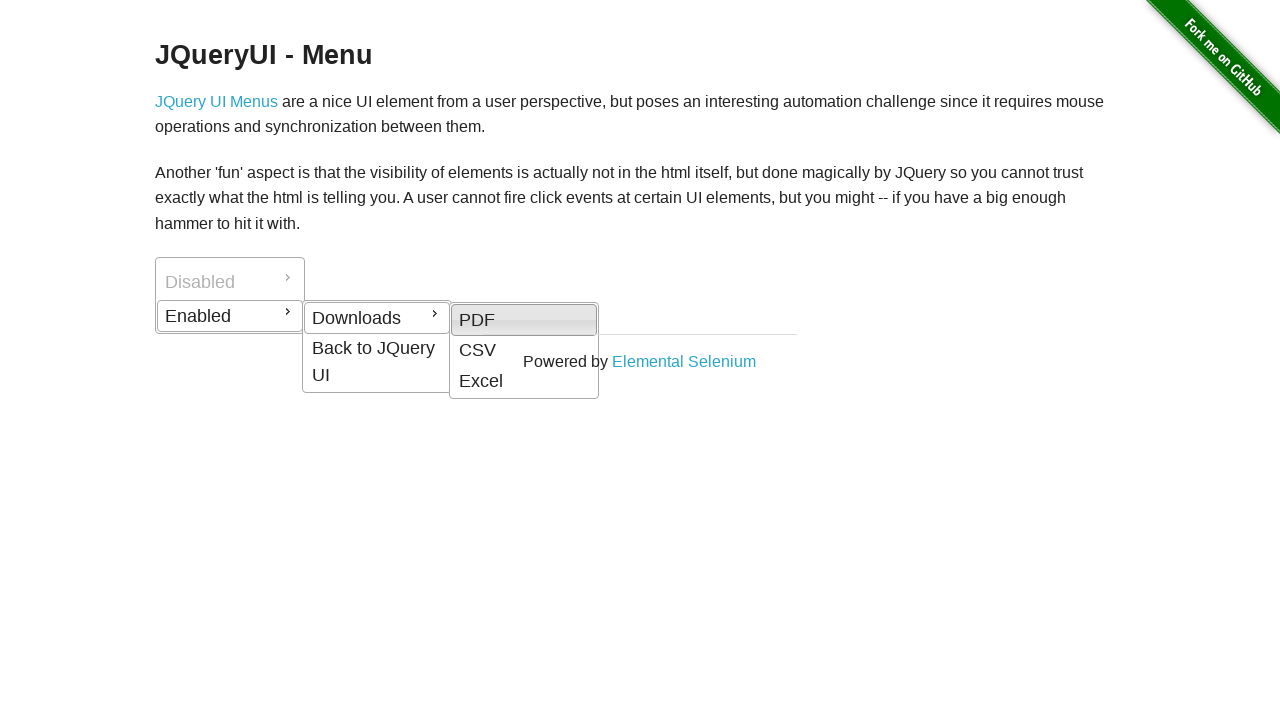

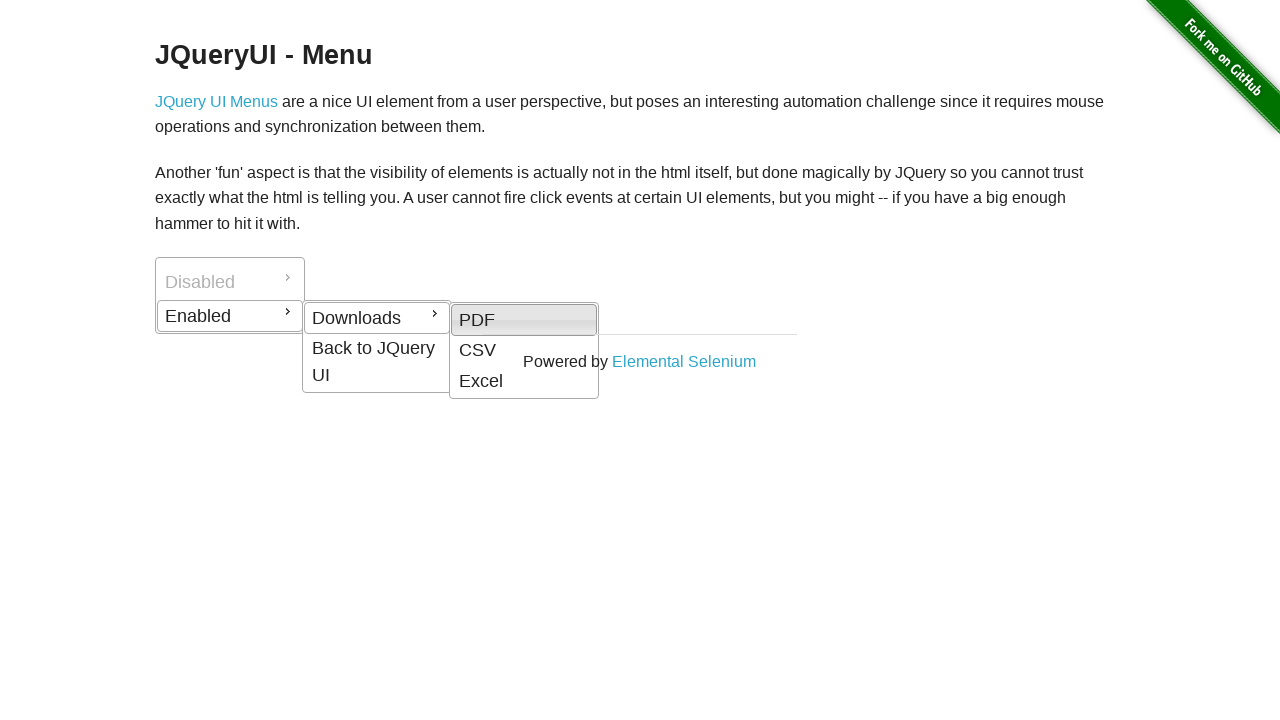